Tests checkbox interaction by clicking checkboxes and verifying their selected state using both attribute checking and is_selected methods

Starting URL: http://the-internet.herokuapp.com/checkboxes

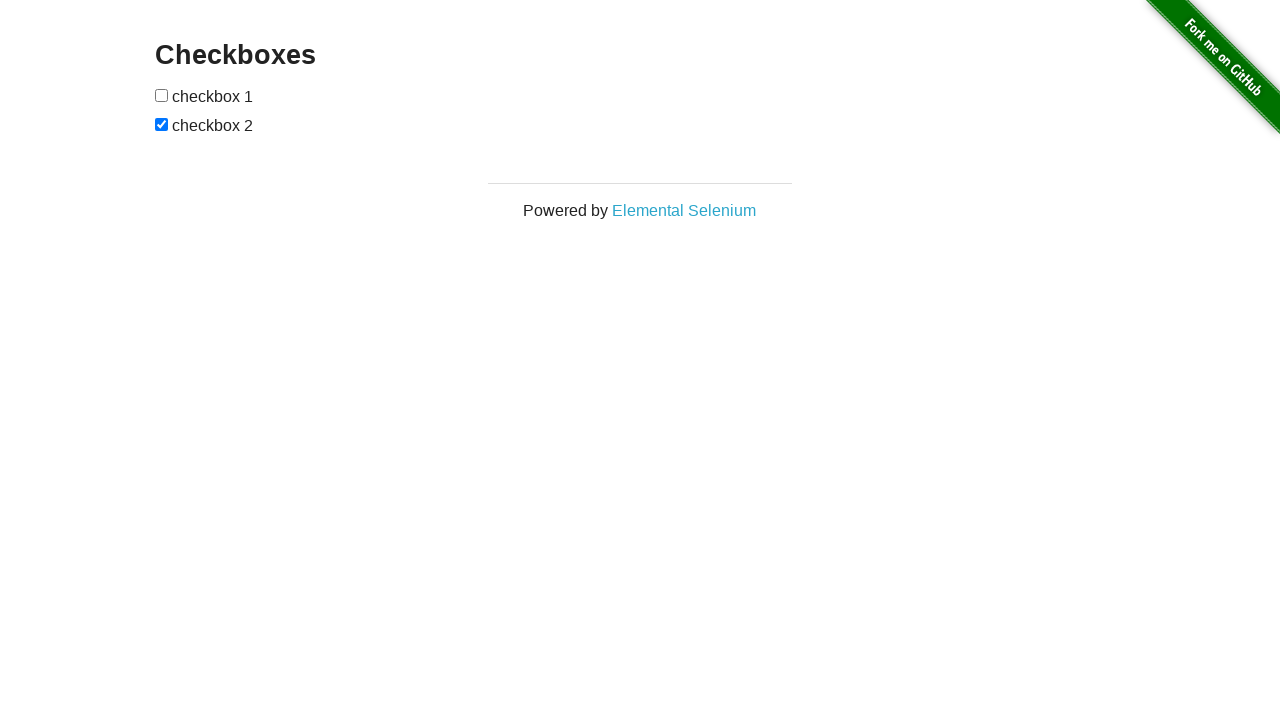

Clicked first checkbox to select it at (162, 95) on xpath=//input[@type='checkbox'][1]
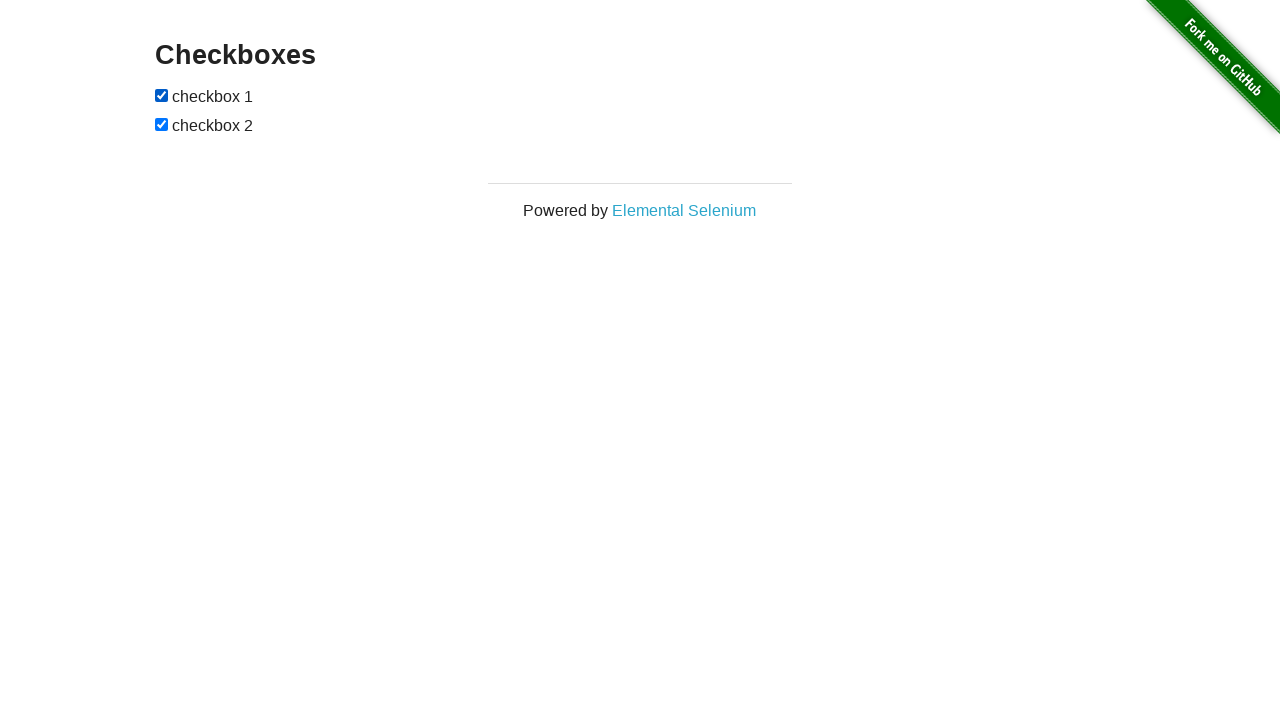

Verified first checkbox is checked
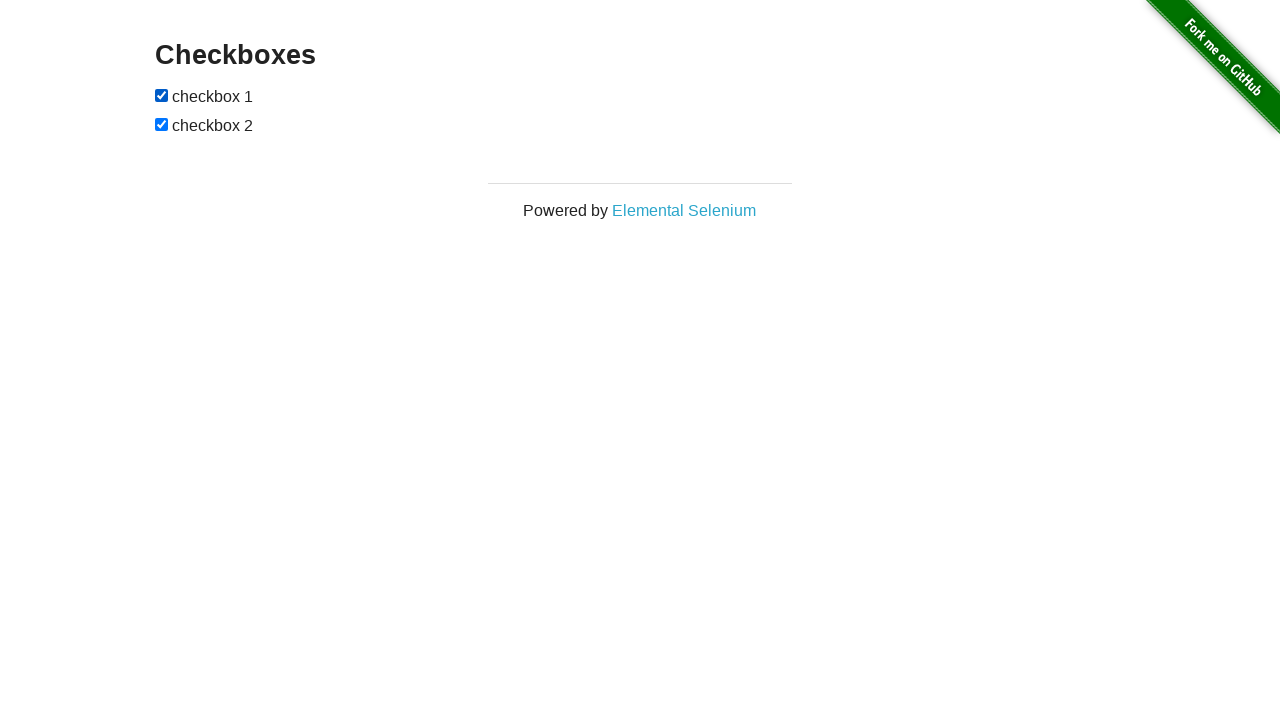

Clicked second checkbox to deselect it at (162, 124) on xpath=//input[@type='checkbox'][2]
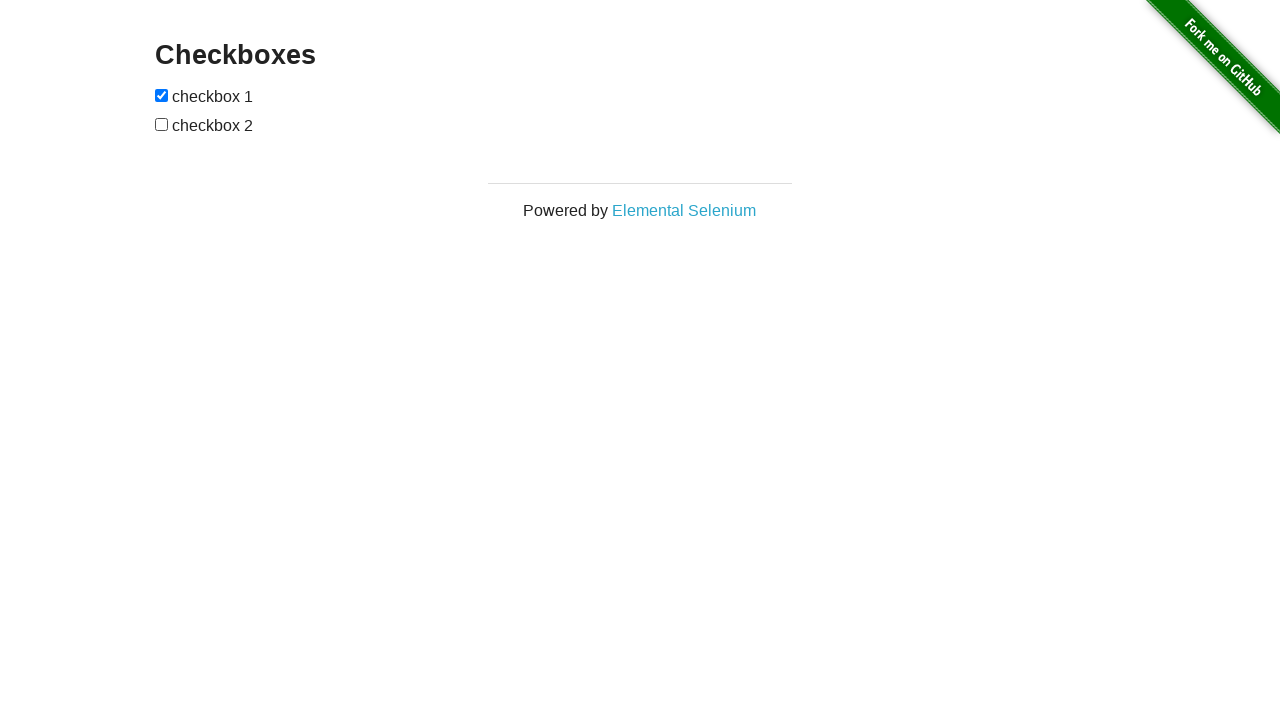

Verified second checkbox is not checked
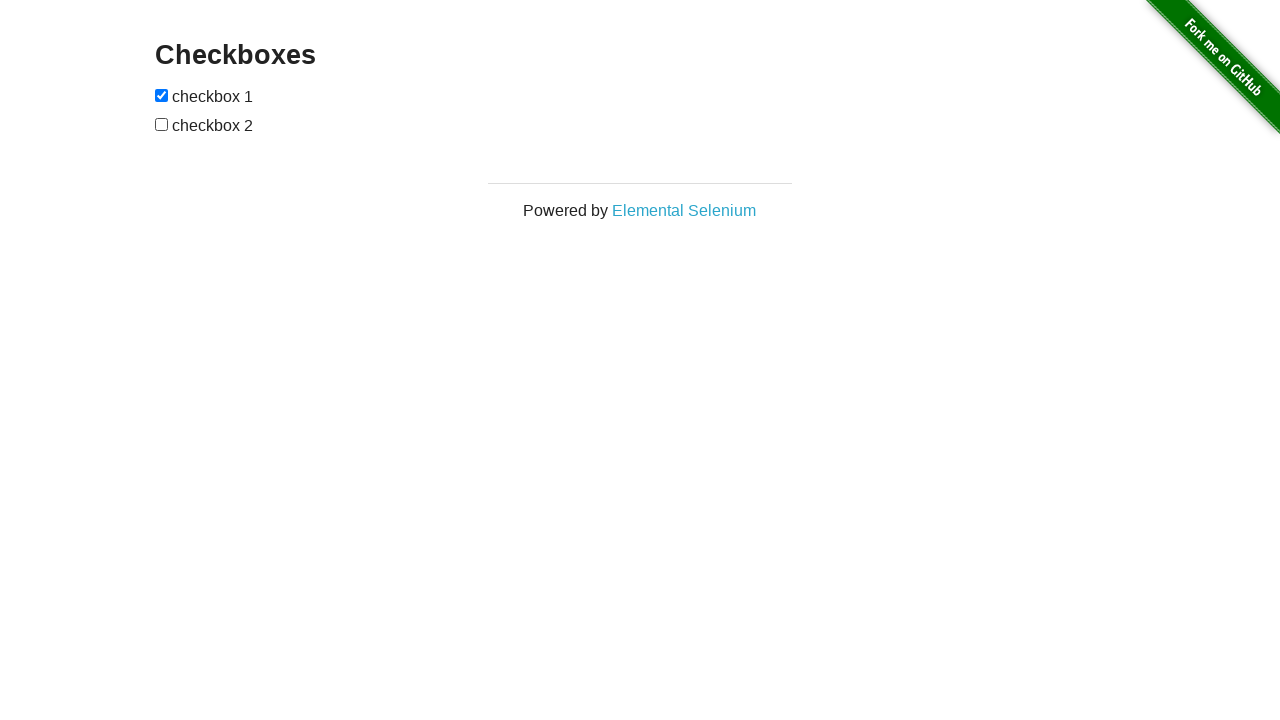

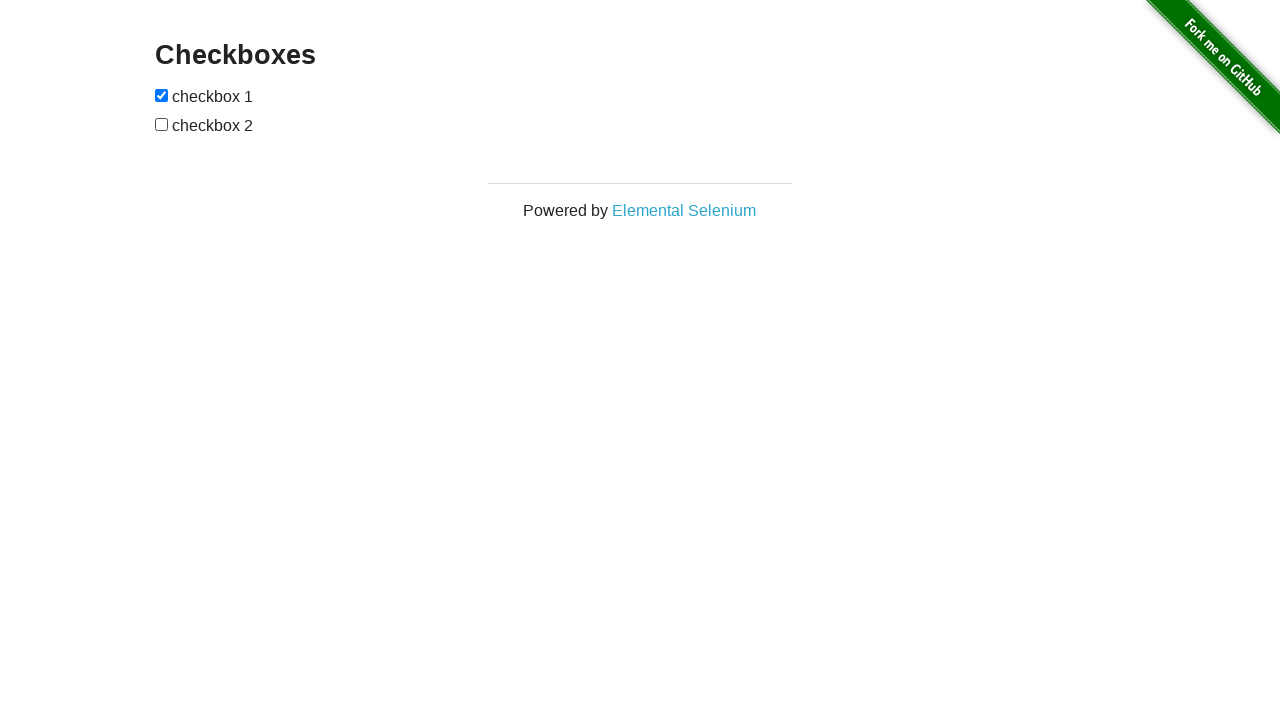